Navigates to a practice form page and verifies that the firstName input field is displayed

Starting URL: https://demoqa.com/automation-practice-form

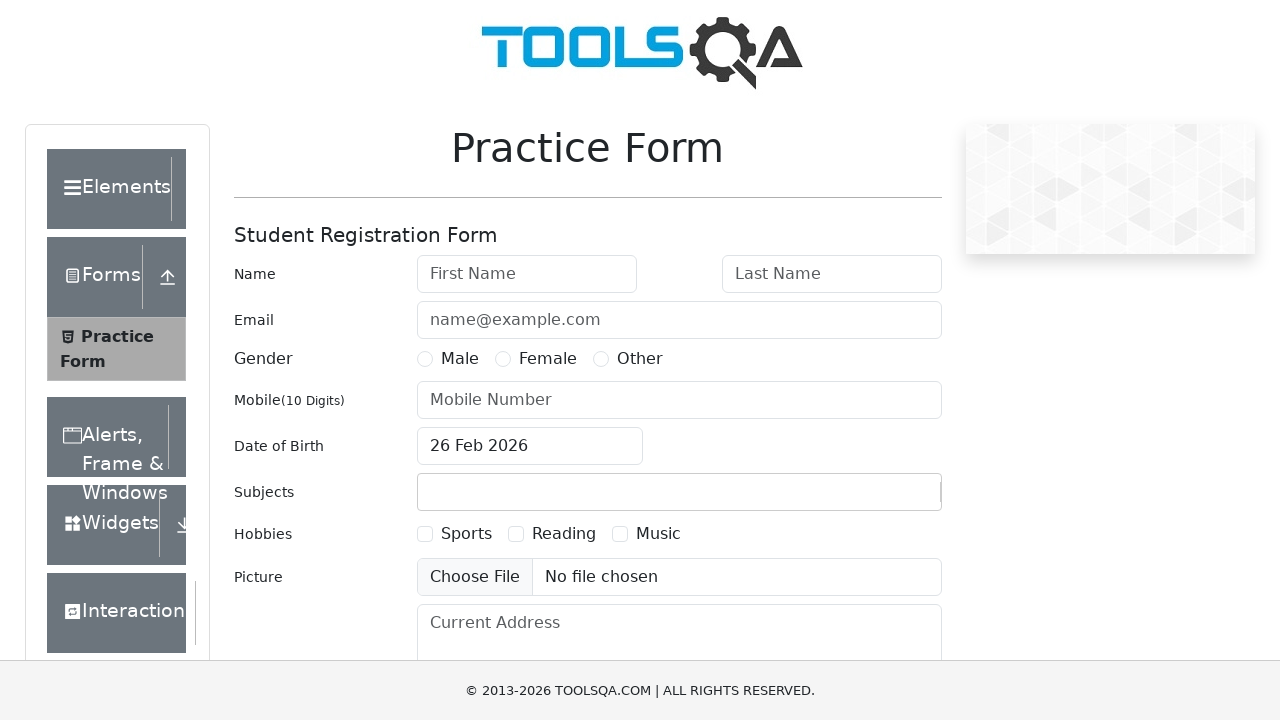

Located the firstName input field
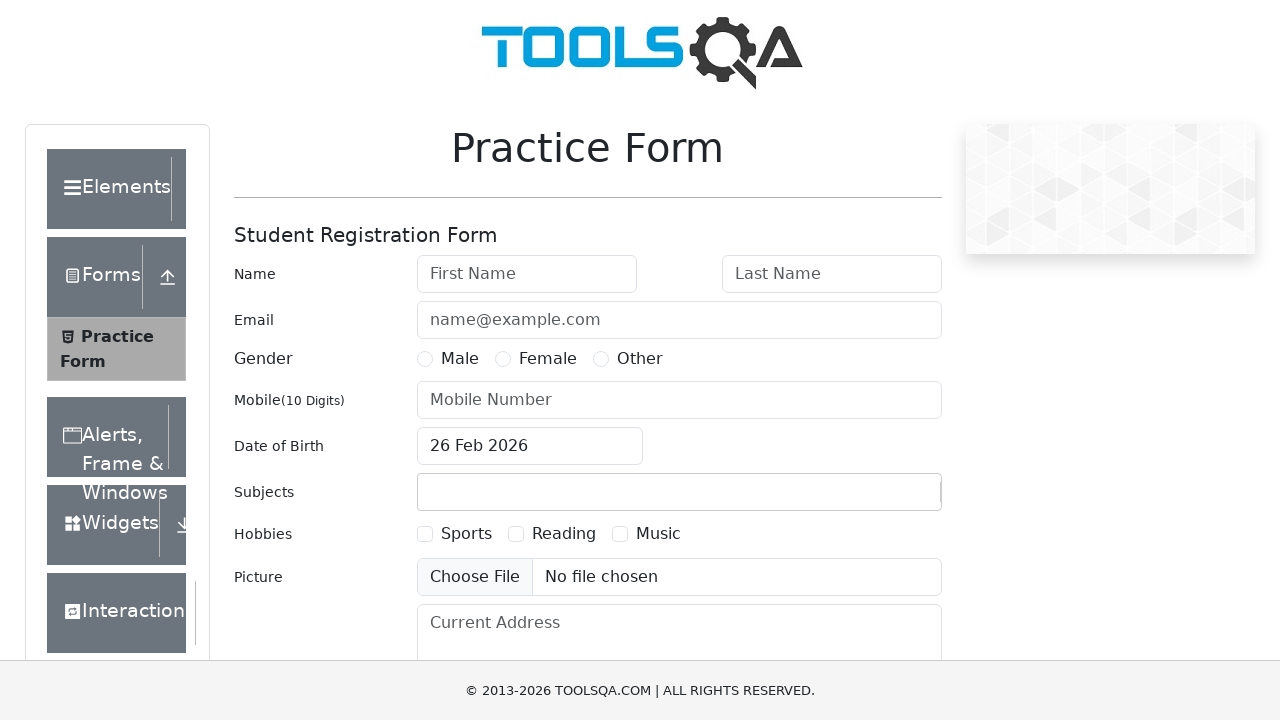

Verified that firstName input field is visible
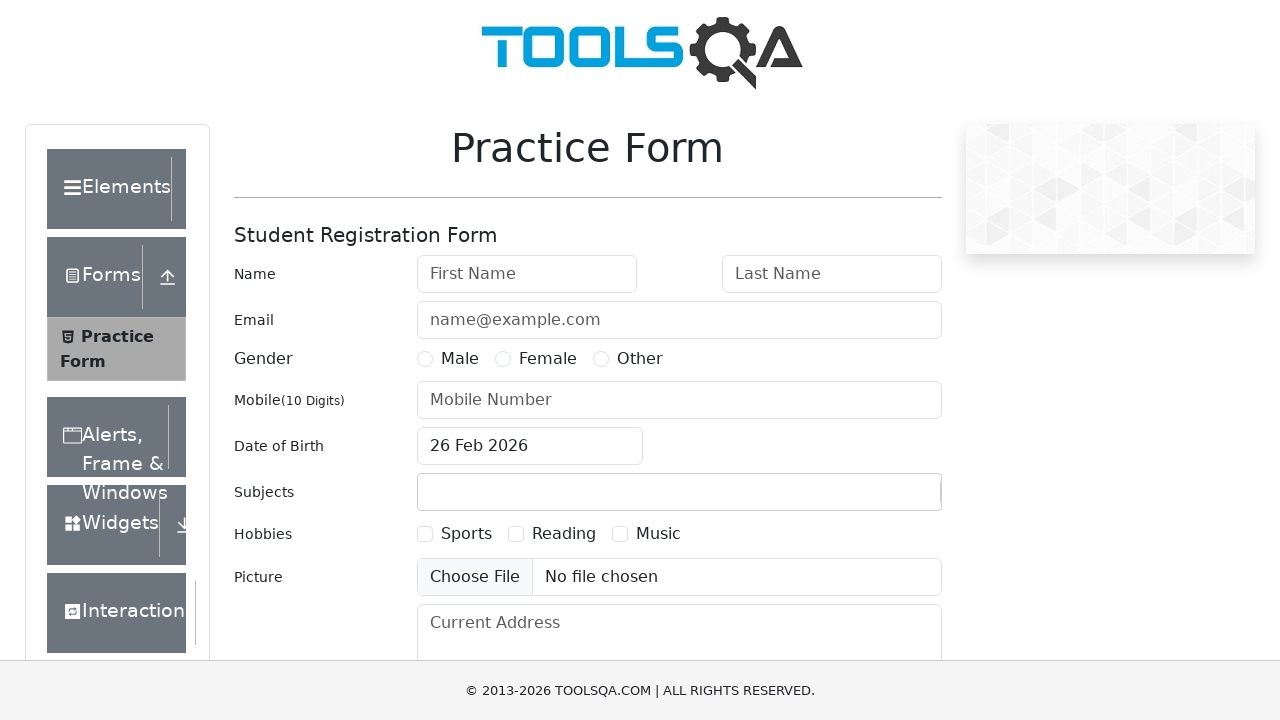

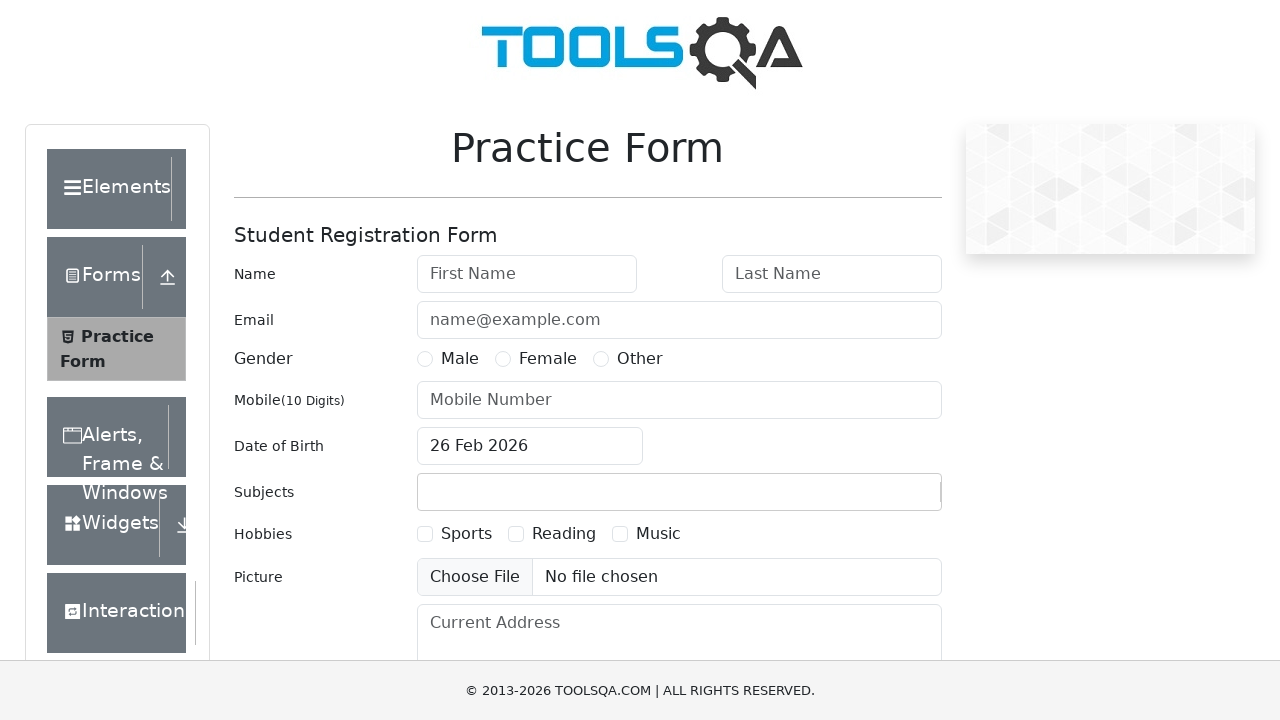